Tests sorting the "Due" column using semantic class attributes on the second table, verifying ascending order sorting

Starting URL: http://the-internet.herokuapp.com/tables

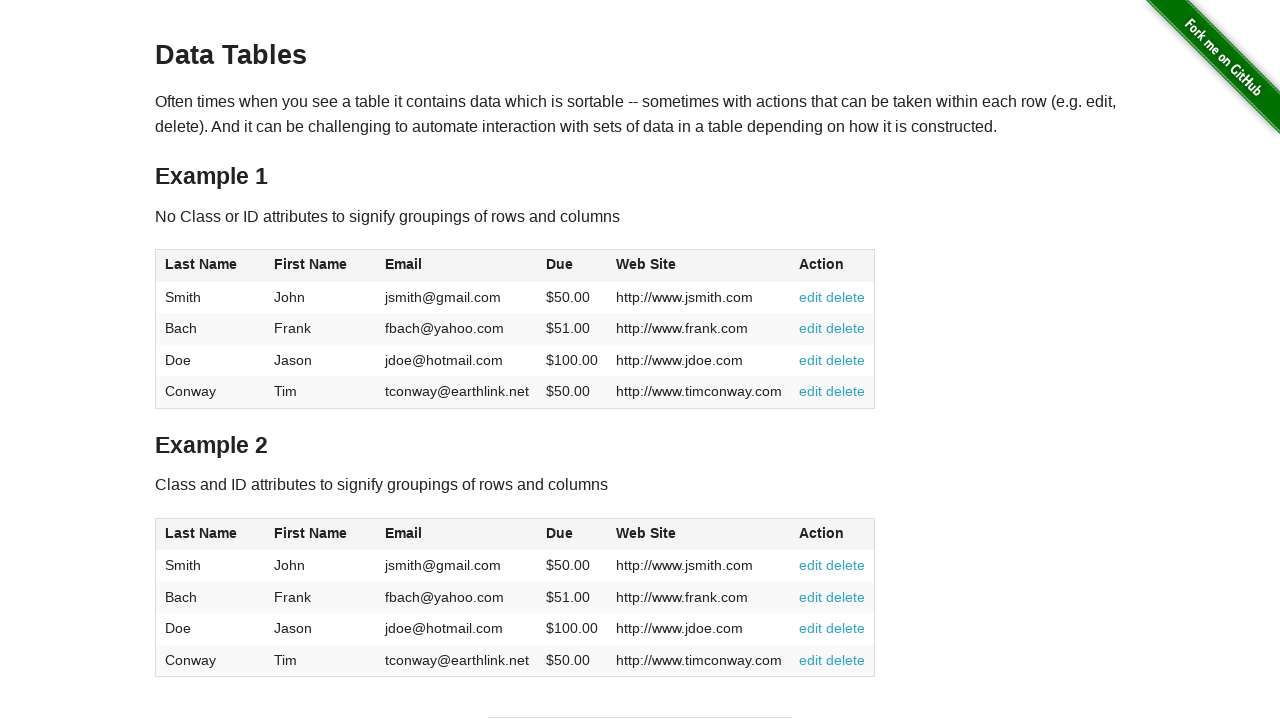

Clicked the Due column header in the second table to sort at (560, 533) on #table2 thead .dues
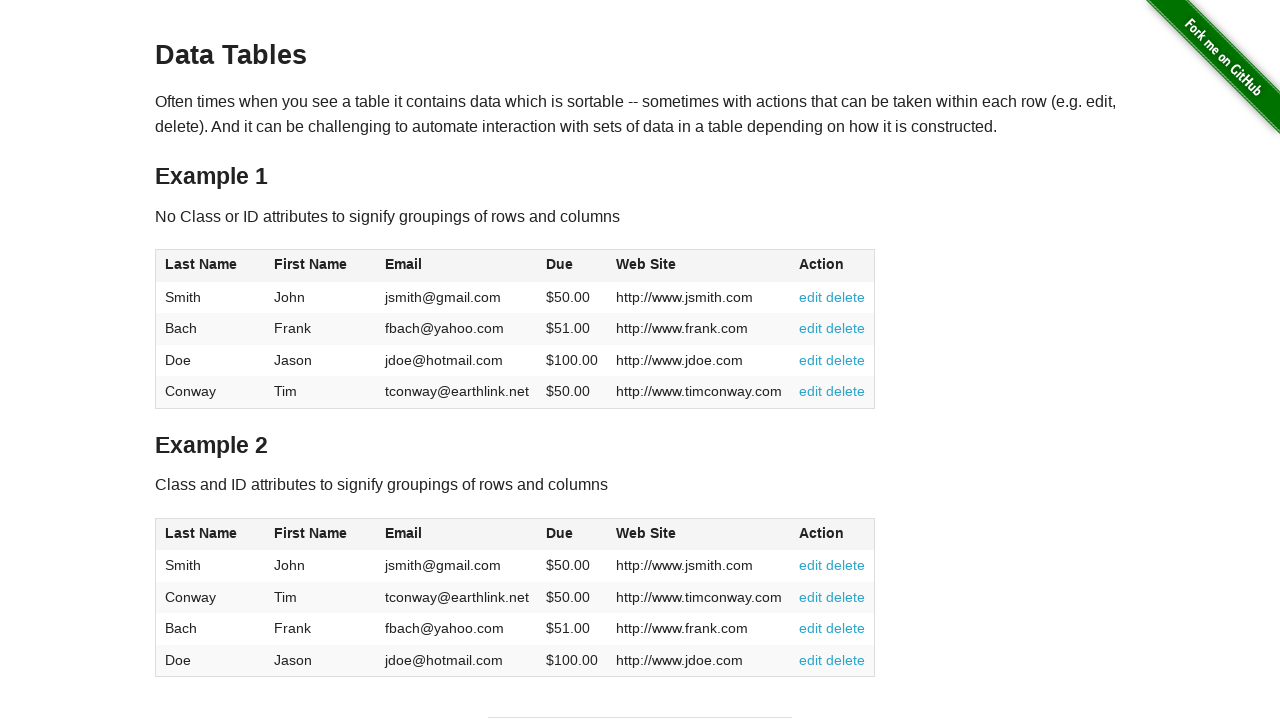

Waited for table data to load after sorting
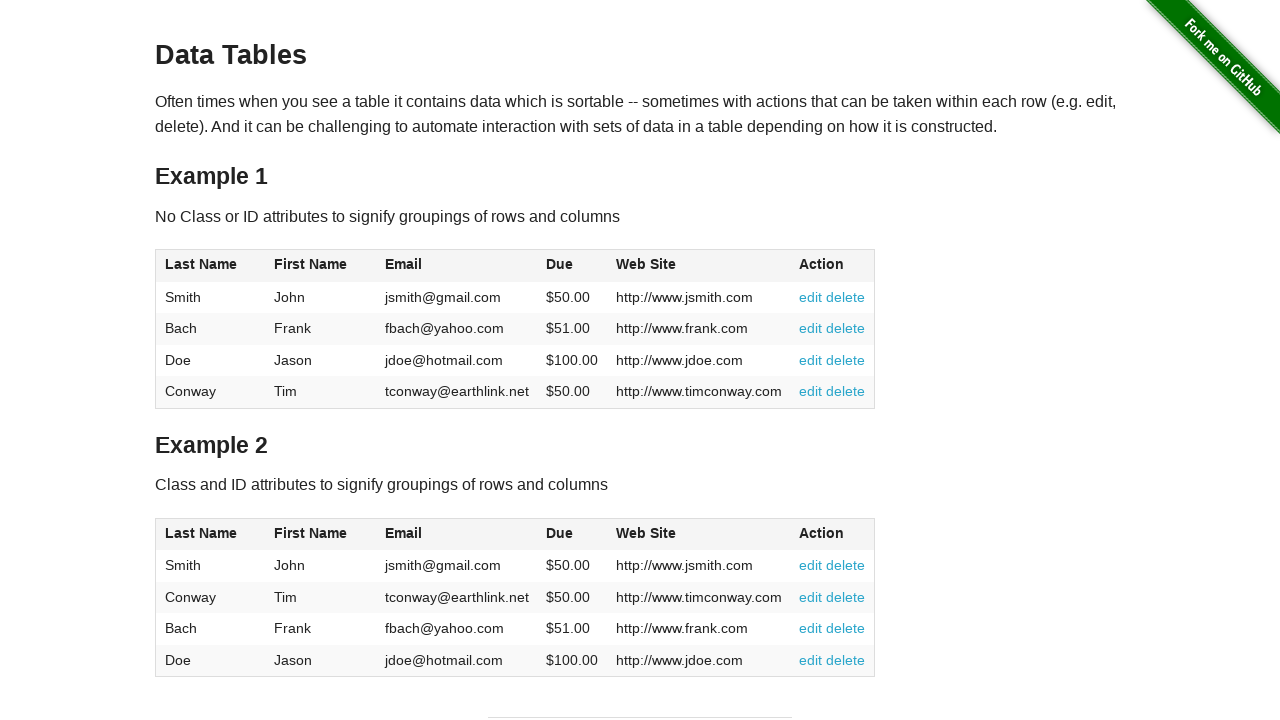

Retrieved all due values from the sorted column
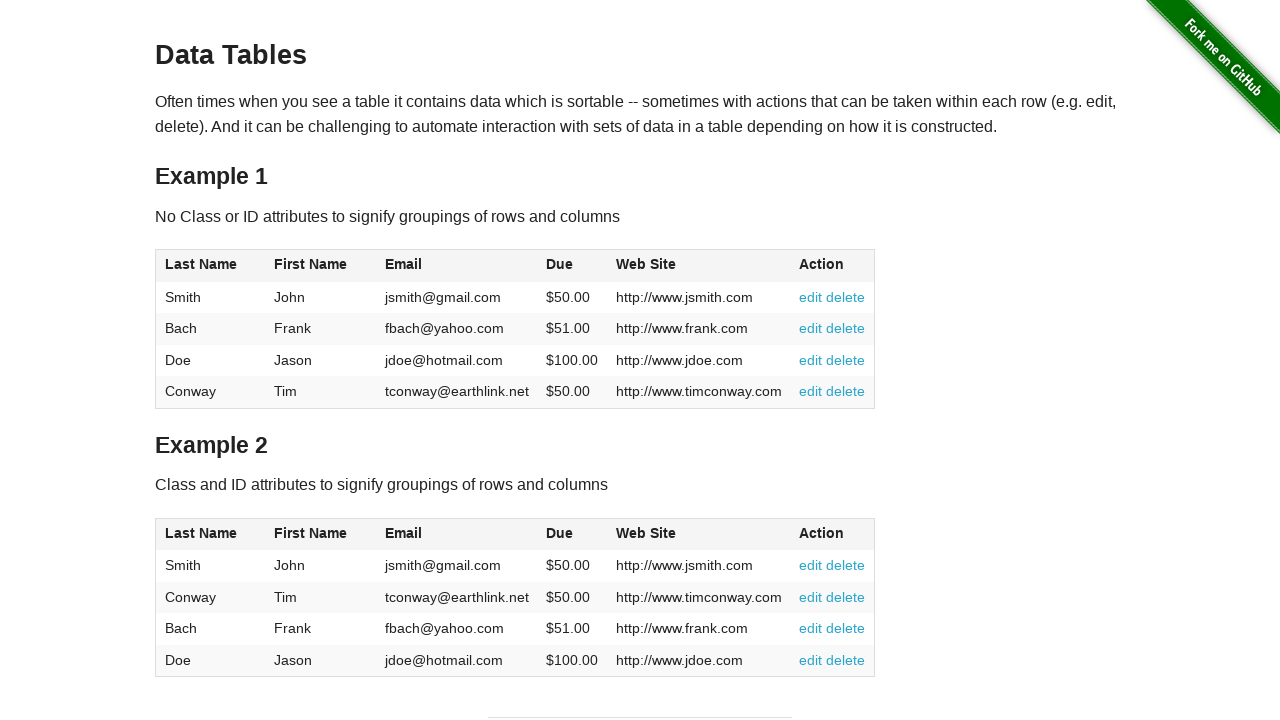

Parsed due values as floats for comparison
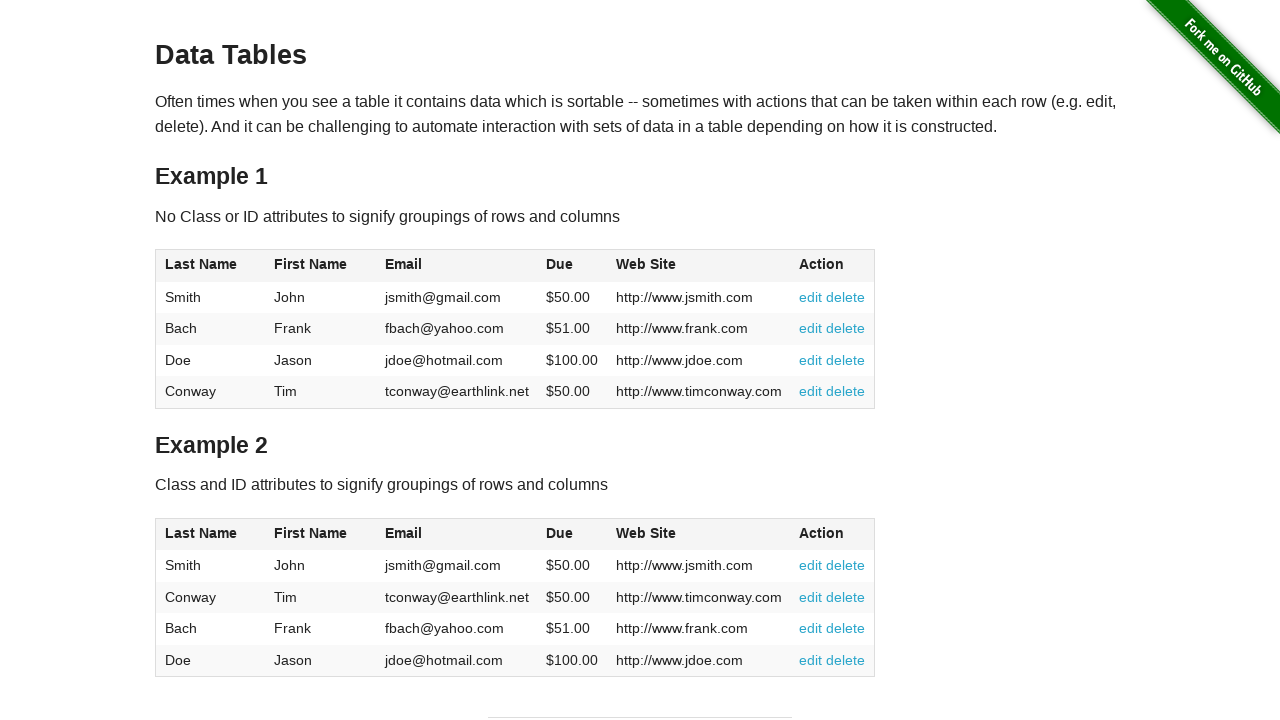

Verified ascending order: 50.0 <= 50.0
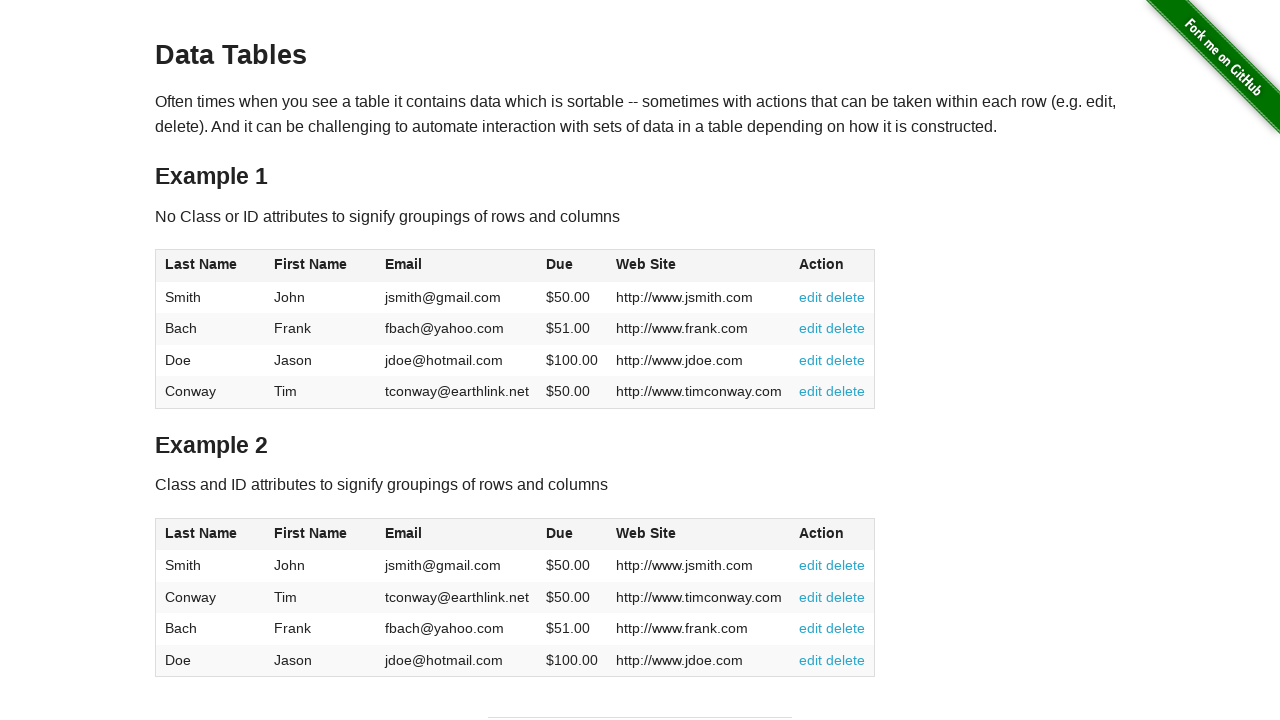

Verified ascending order: 50.0 <= 51.0
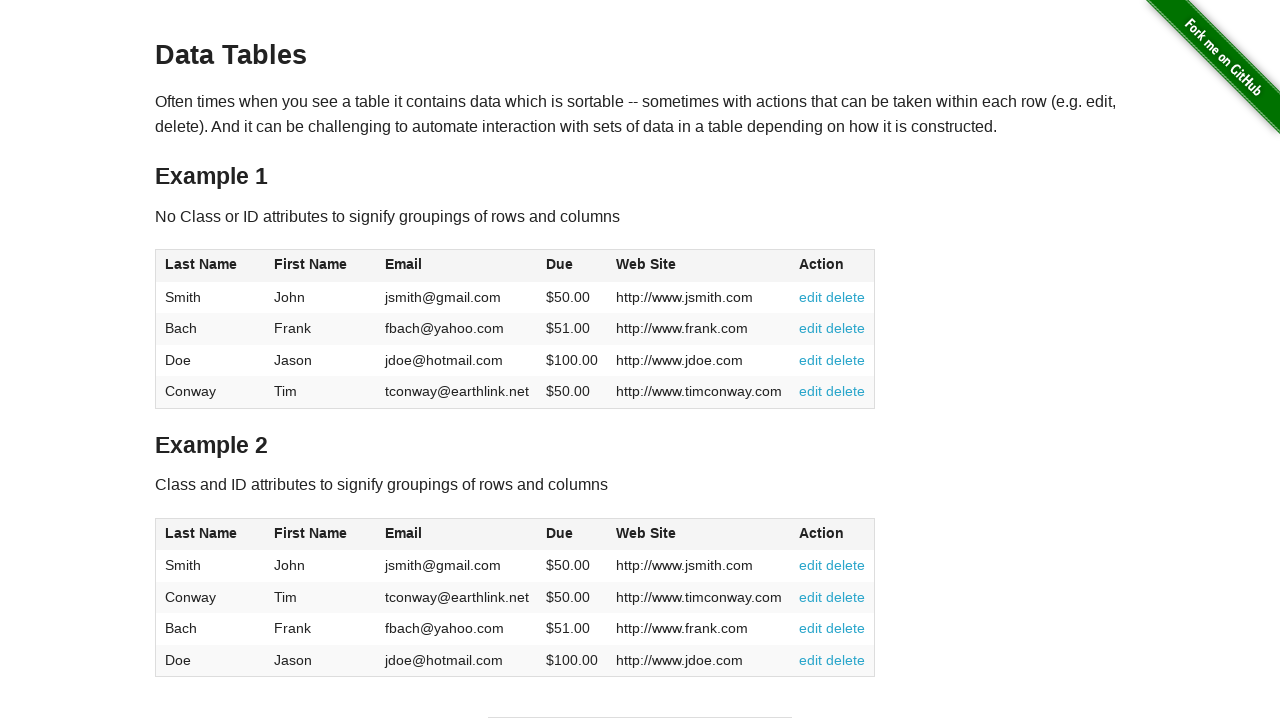

Verified ascending order: 51.0 <= 100.0
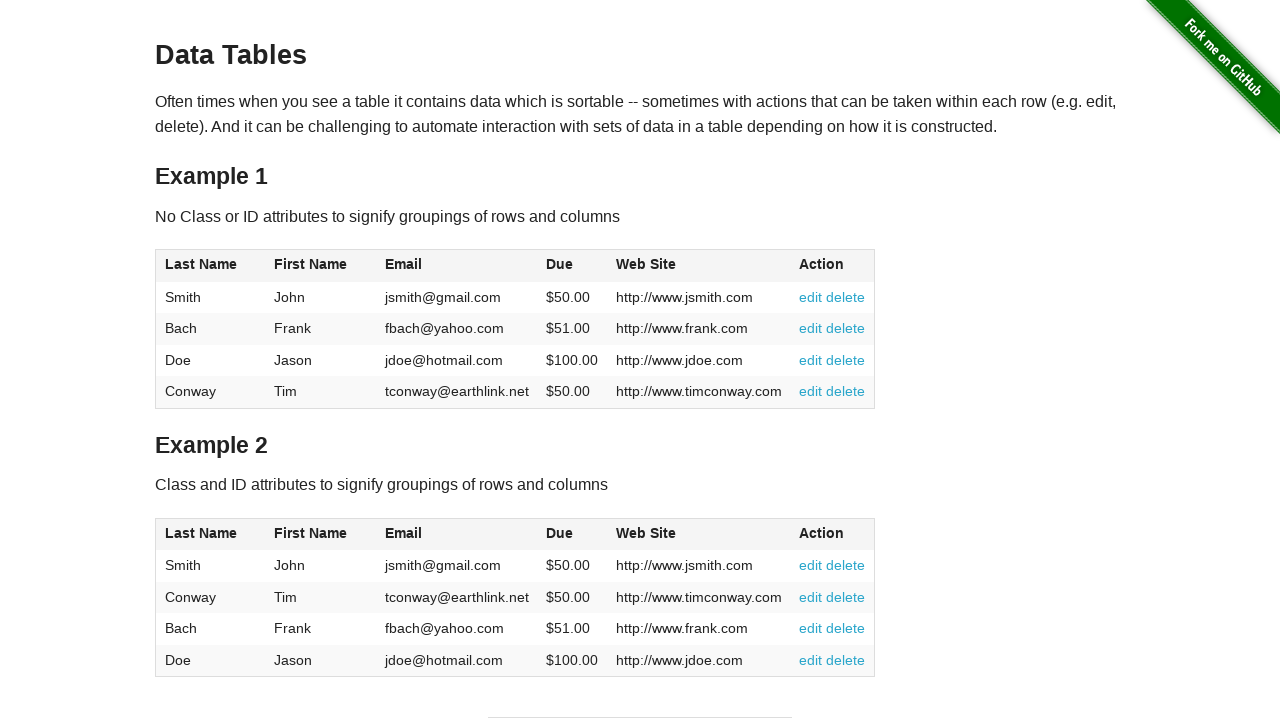

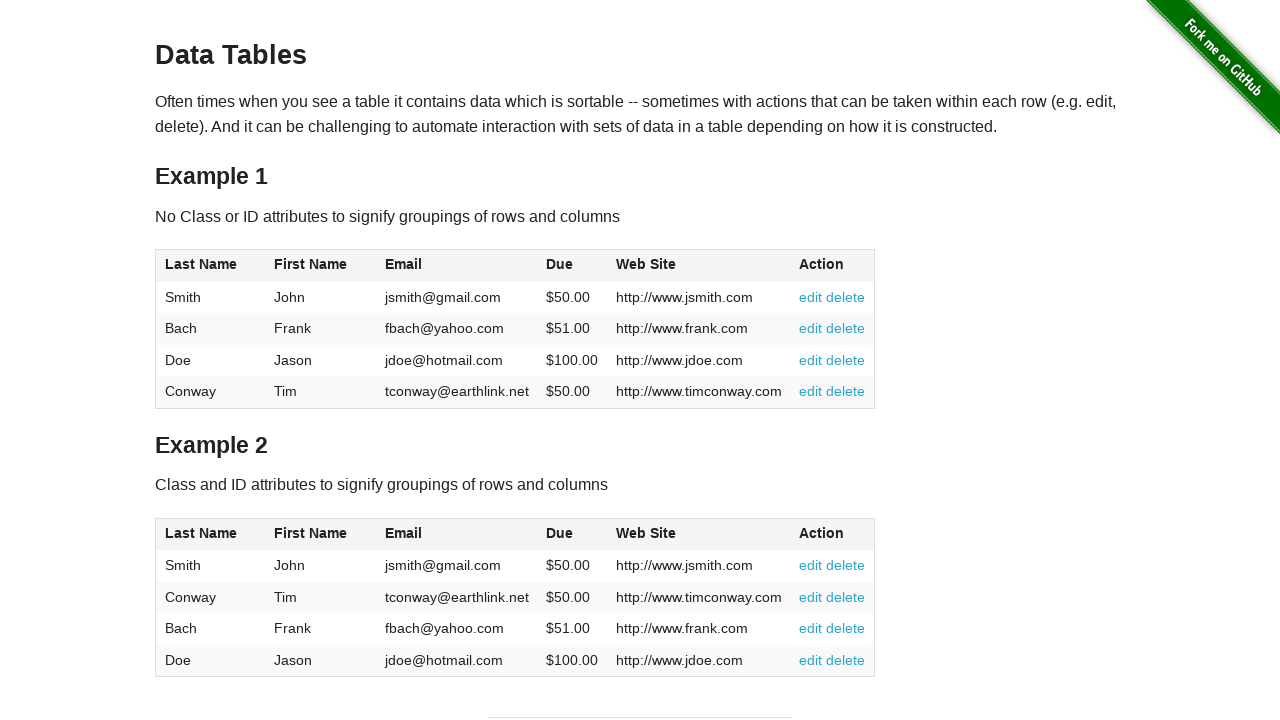